Clicks the Selenide examples link and verifies navigation to the GitHub organization page

Starting URL: https://selenide.org/quick-start.html

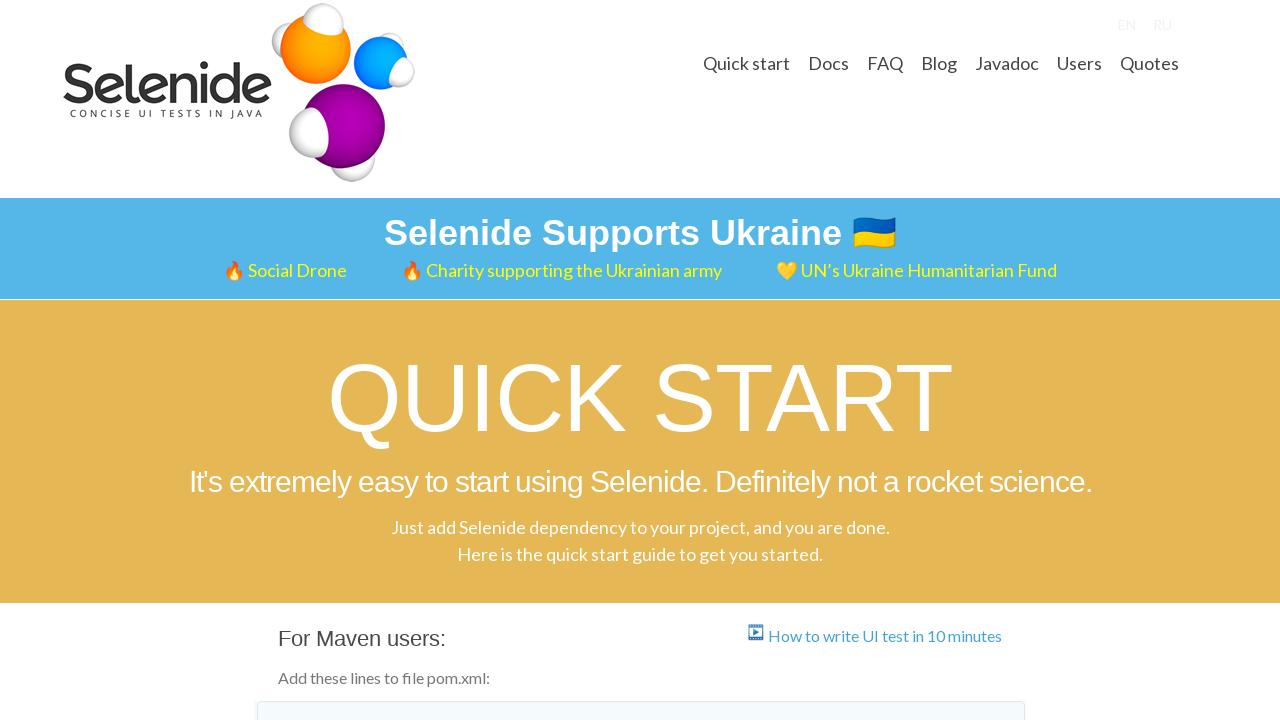

Located Selenide examples link
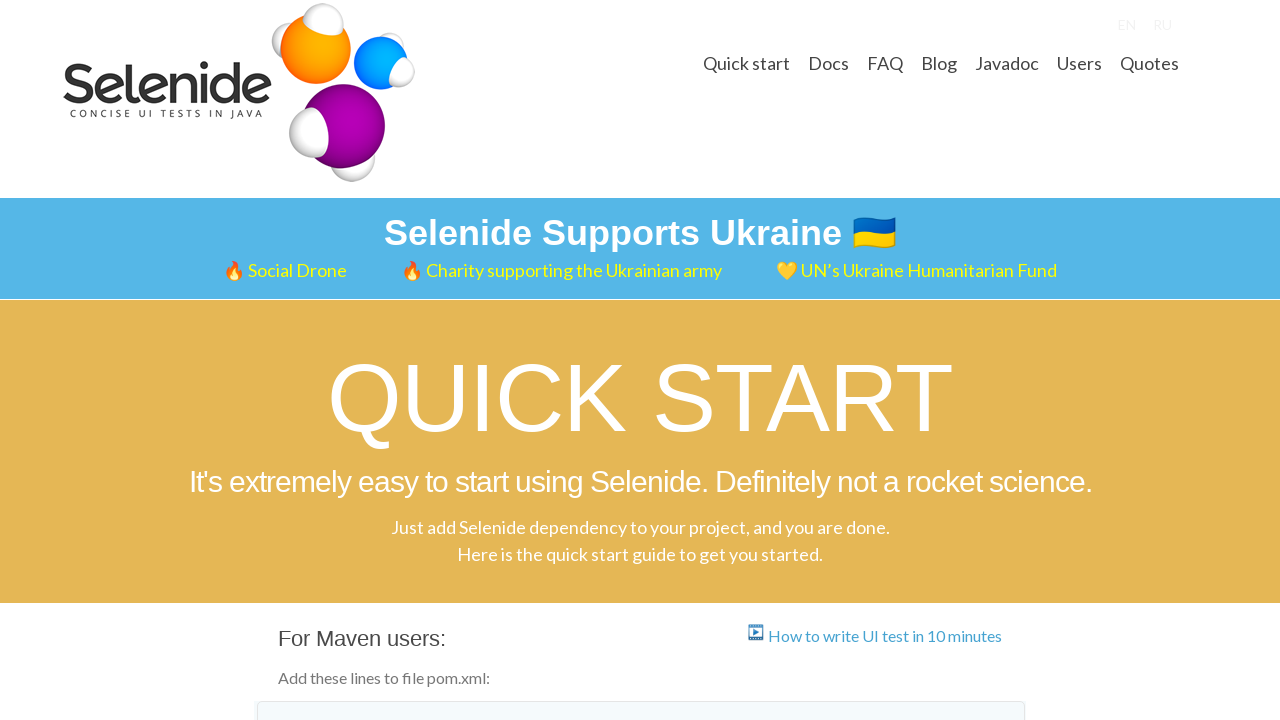

Verified Selenide examples link href contains 'github.com/selenide-examples'
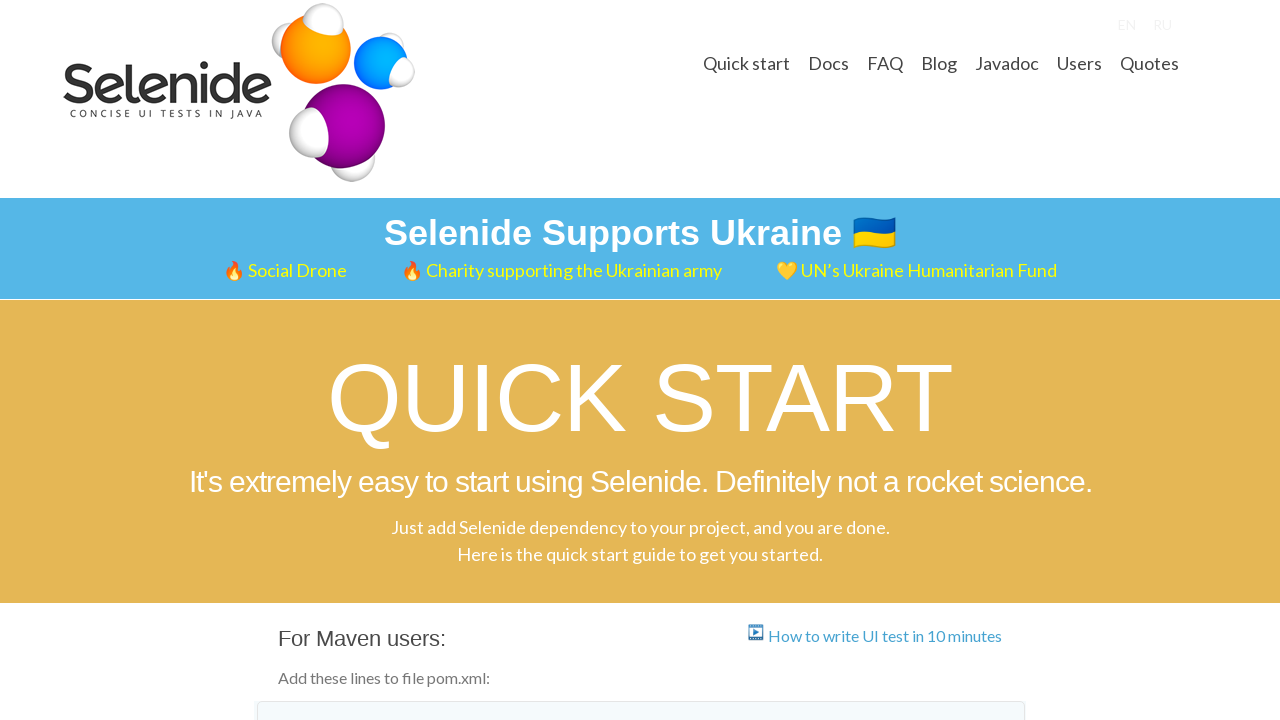

Clicked Selenide examples link using JavaScript click
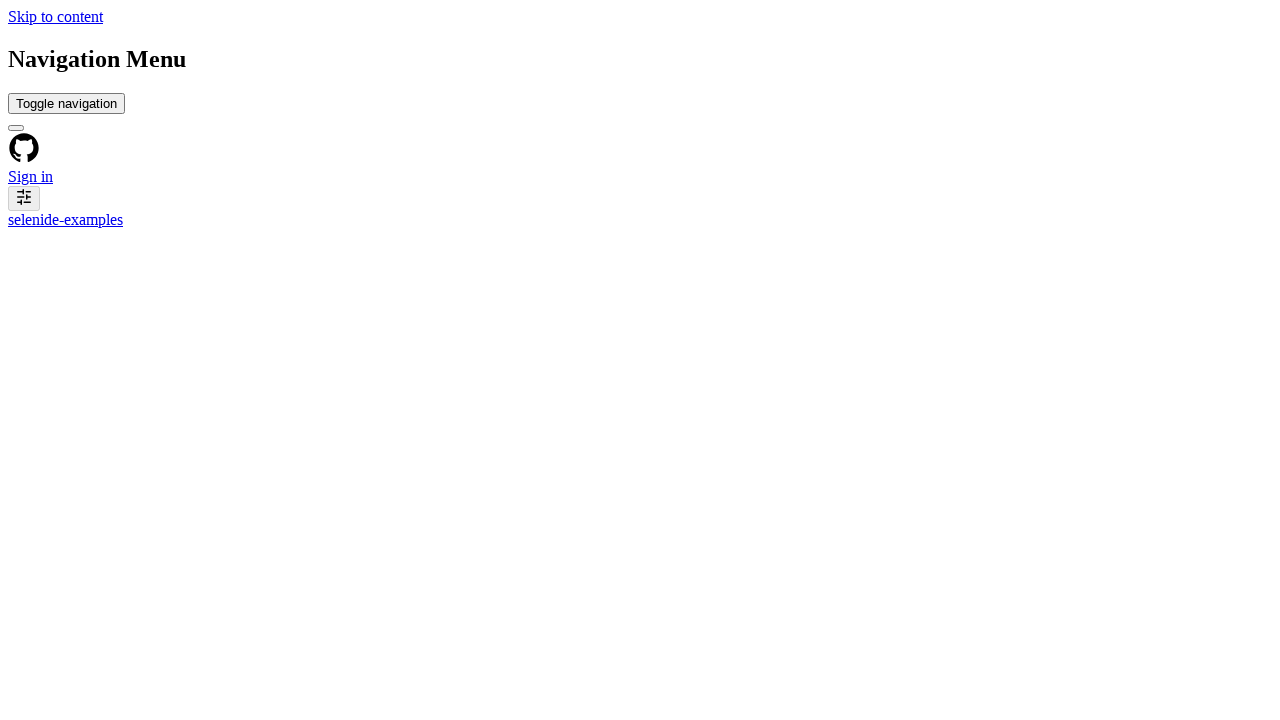

Waited for GitHub organization page header to be visible
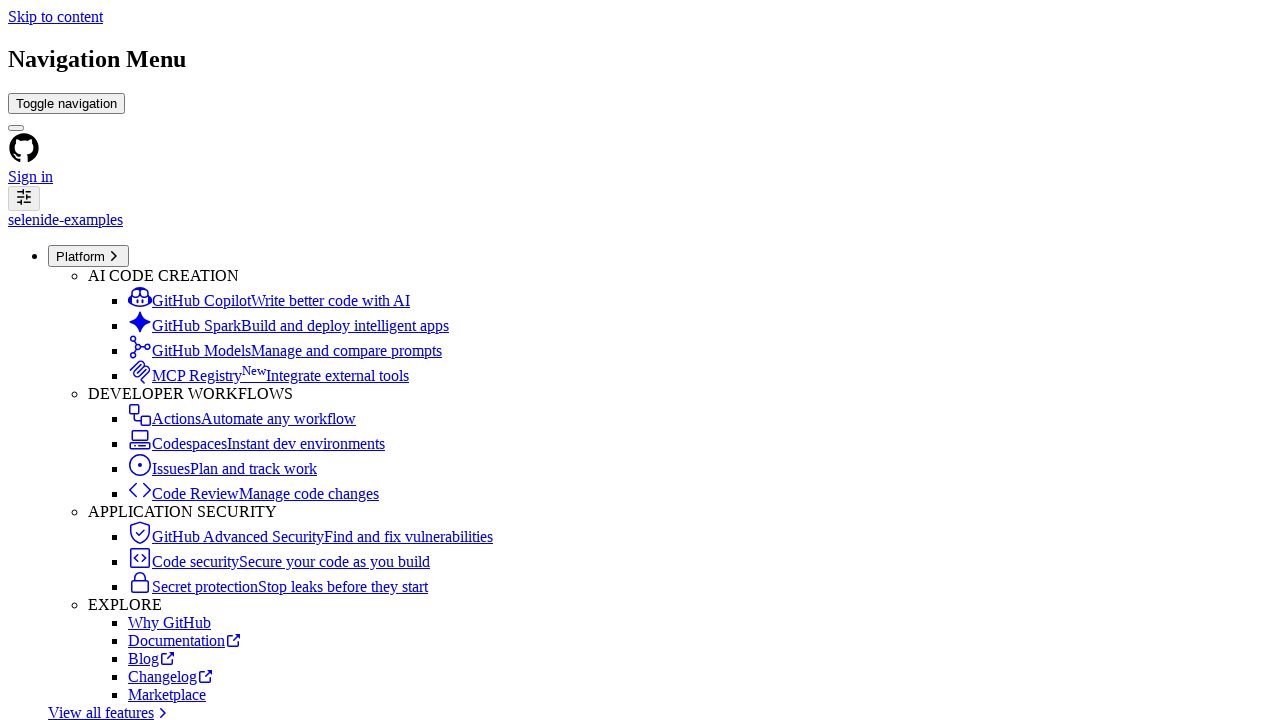

Verified navigation to GitHub Selenide examples organization page
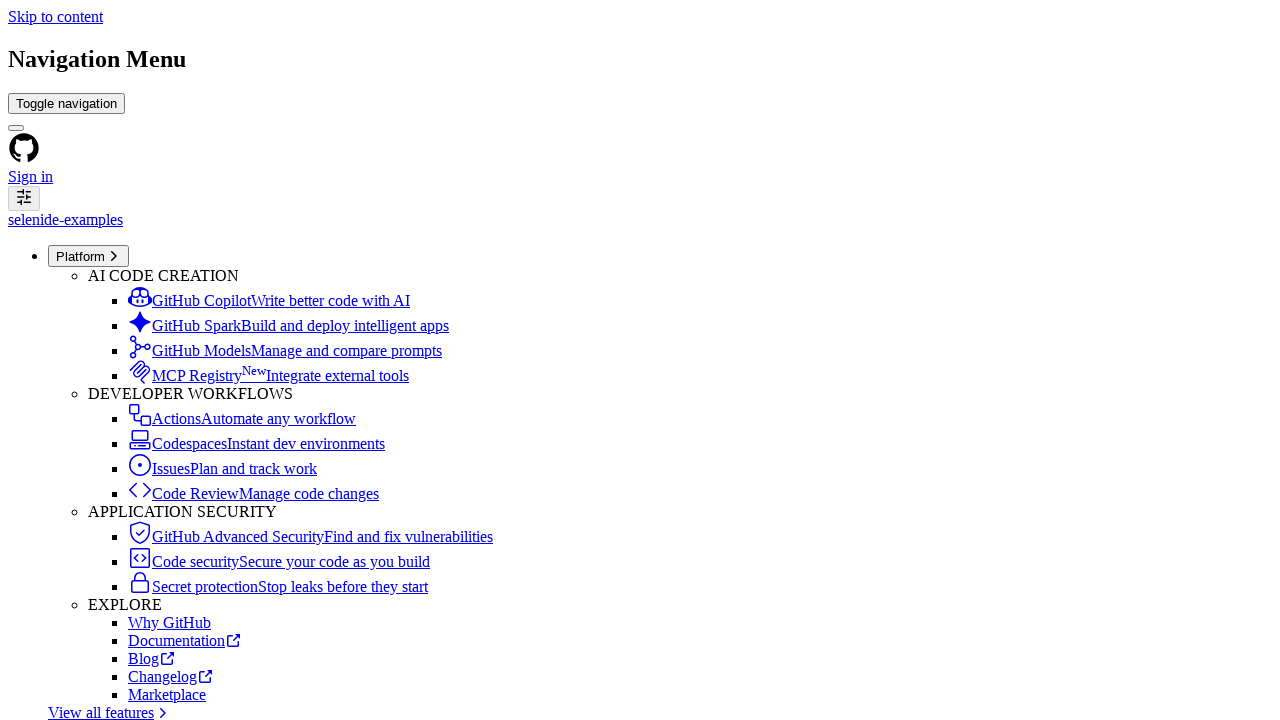

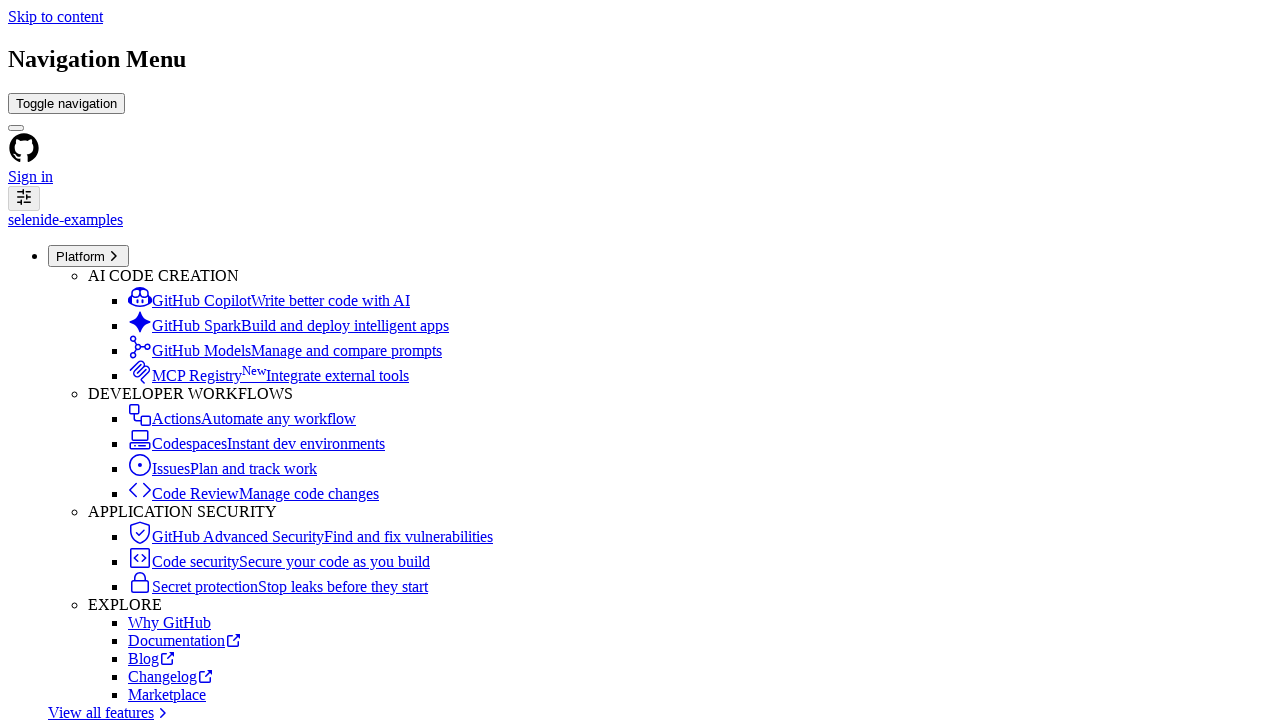